Tests JavaScript alert handling by clicking a button that triggers an alert, reading the alert text, and accepting the alert.

Starting URL: https://letcode.in/alert

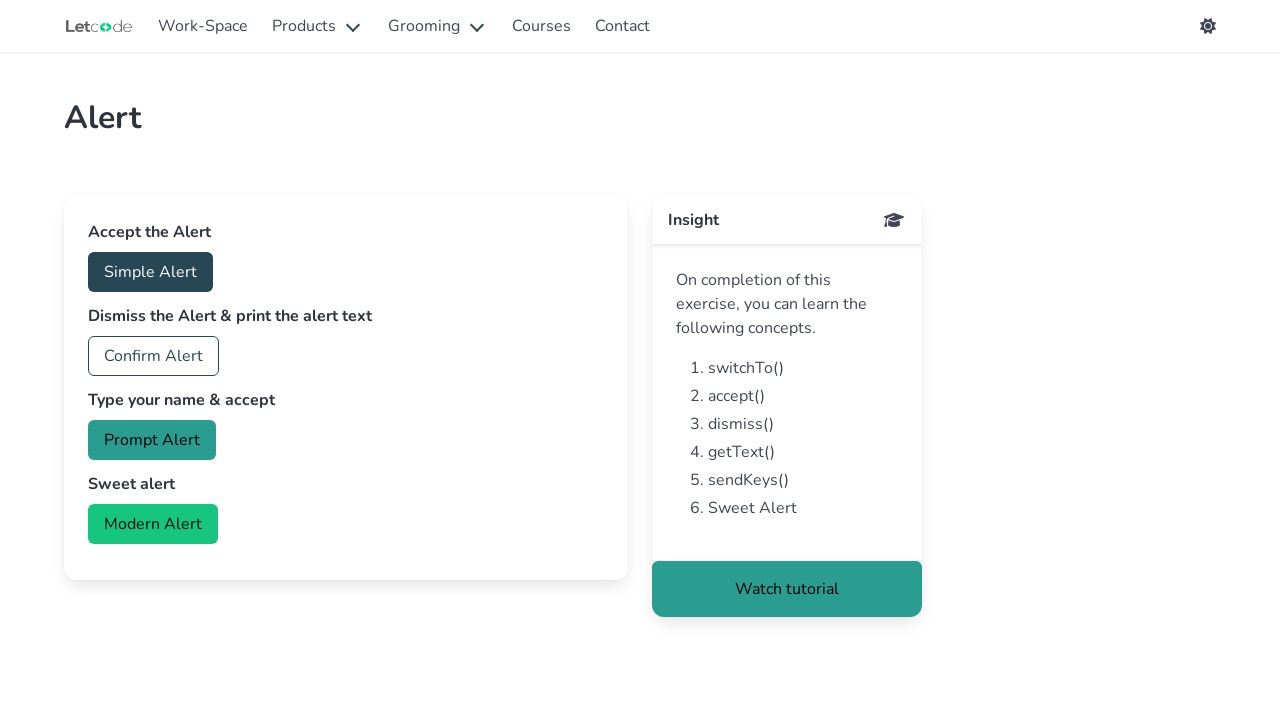

Clicked button to trigger JavaScript alert at (150, 272) on #accept
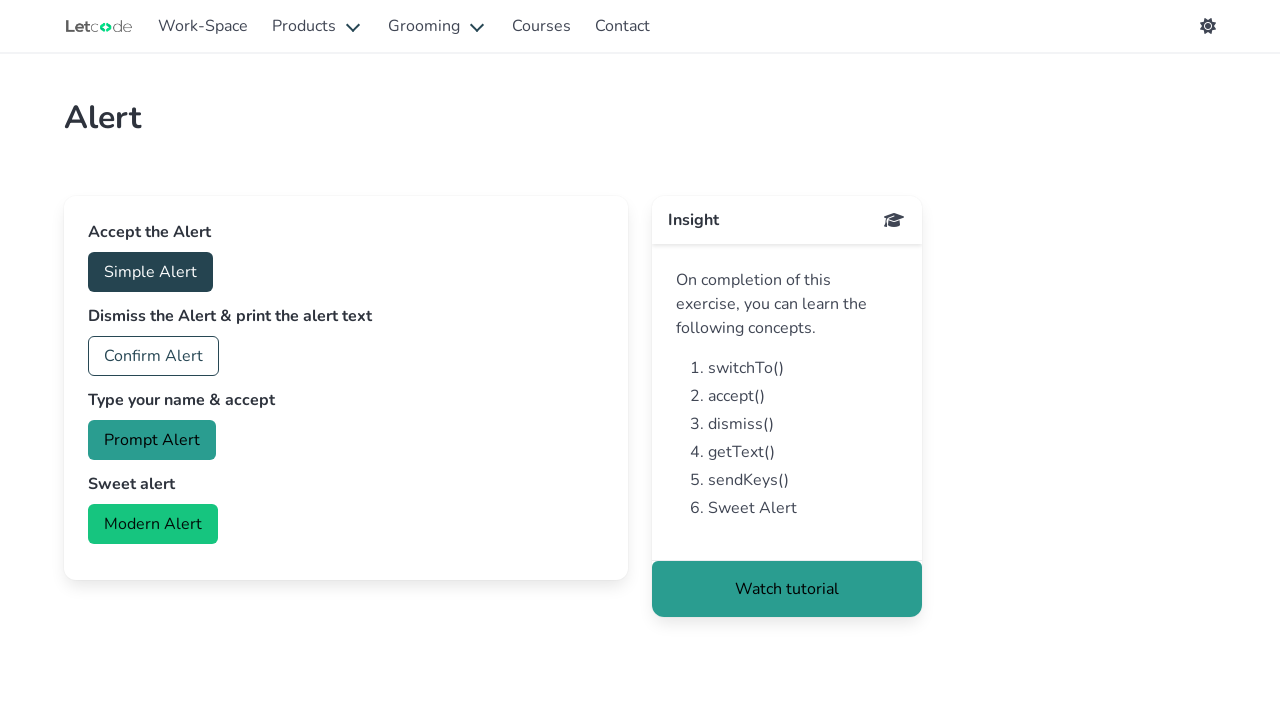

Set up dialog handler to accept alerts
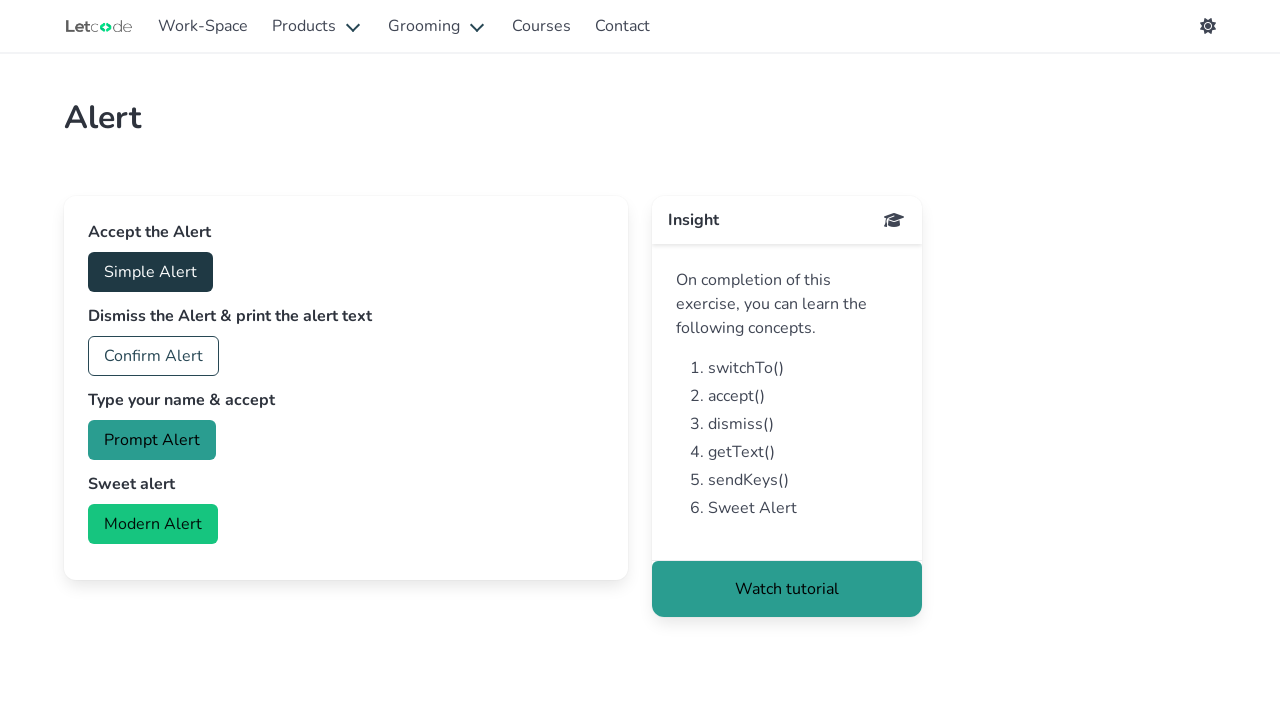

Clicked button again to trigger alert with handler active at (150, 272) on #accept
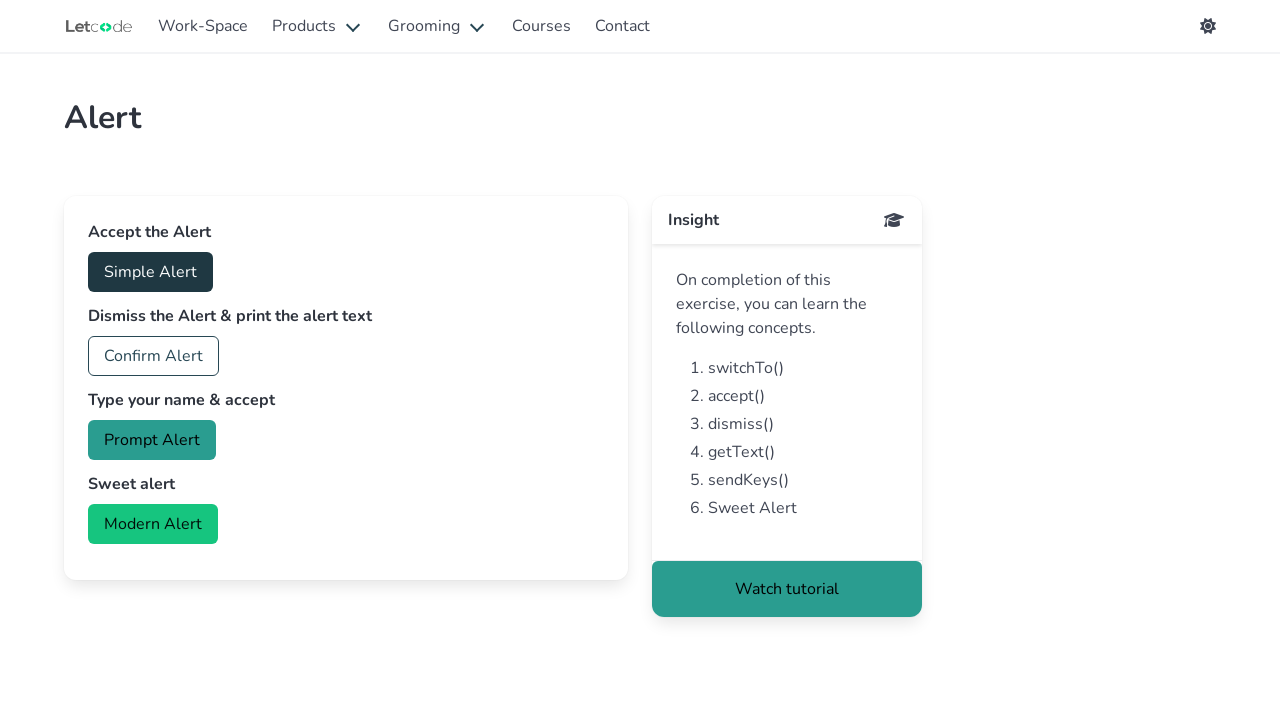

Waited 500ms for alert to be processed
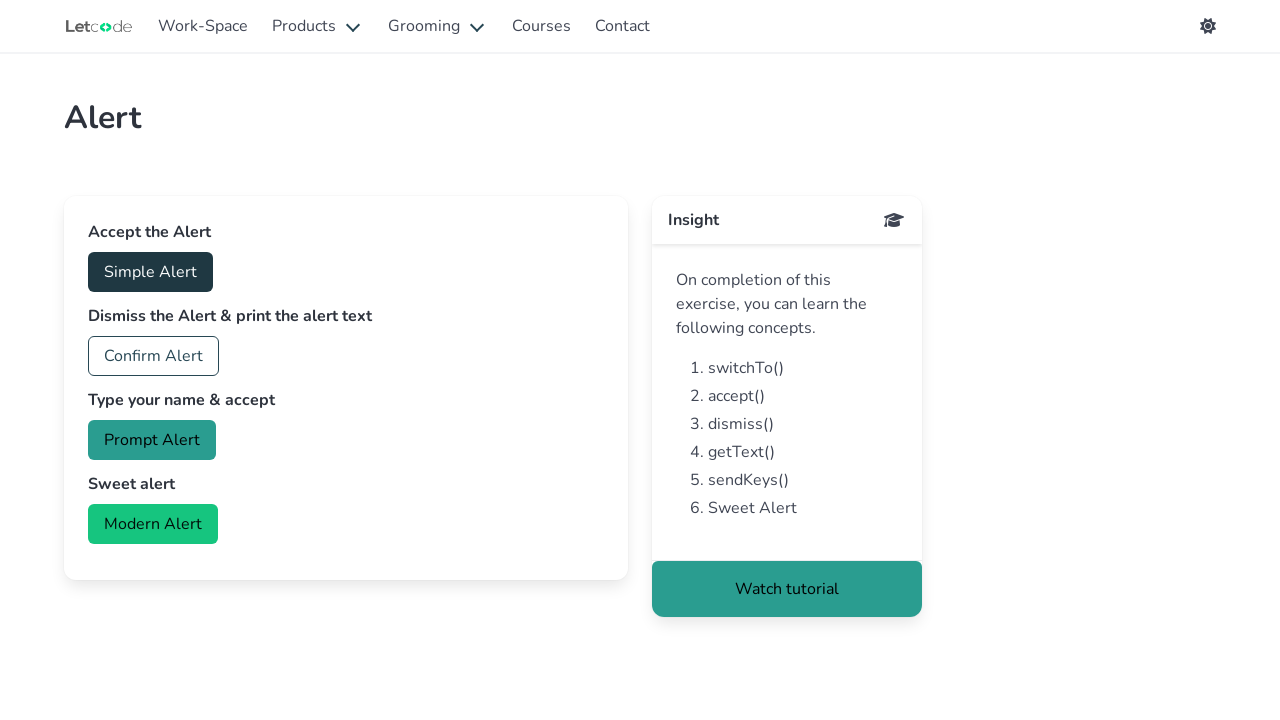

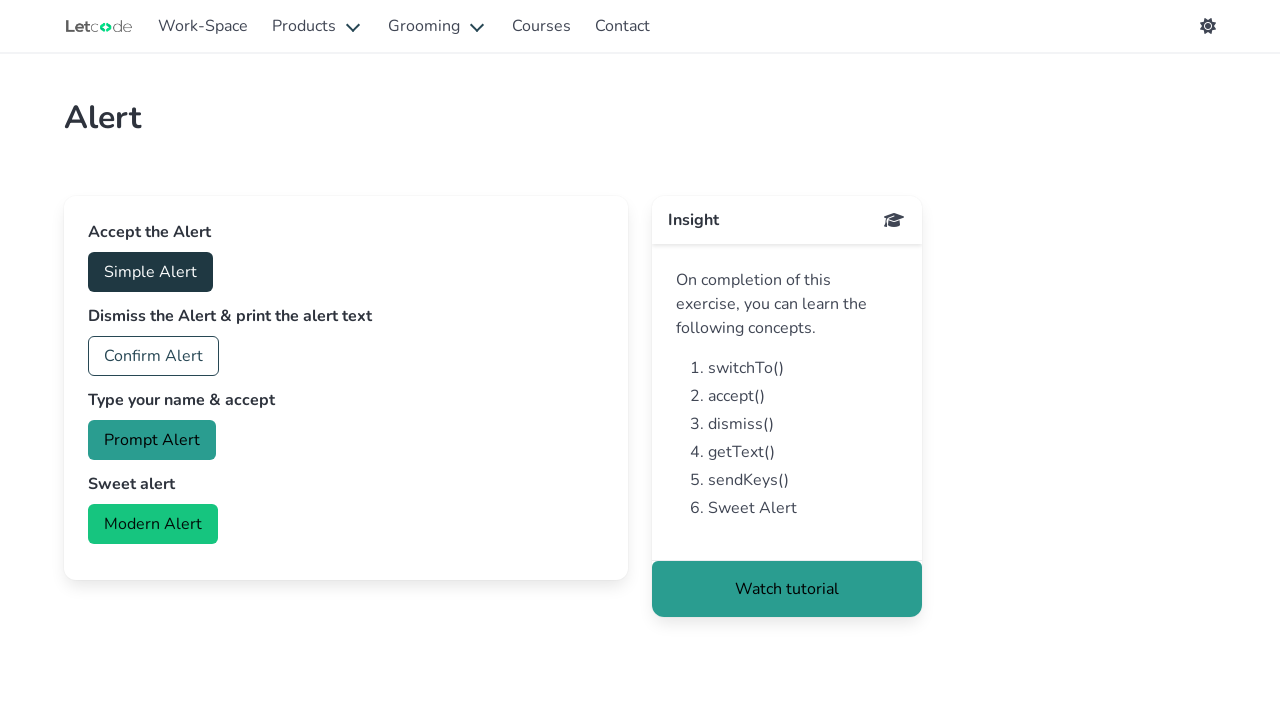